Tests checkbox functionality by counting checkboxes and selecting the Senior Citizen discount option

Starting URL: https://rahulshettyacademy.com/dropdownsPractise/

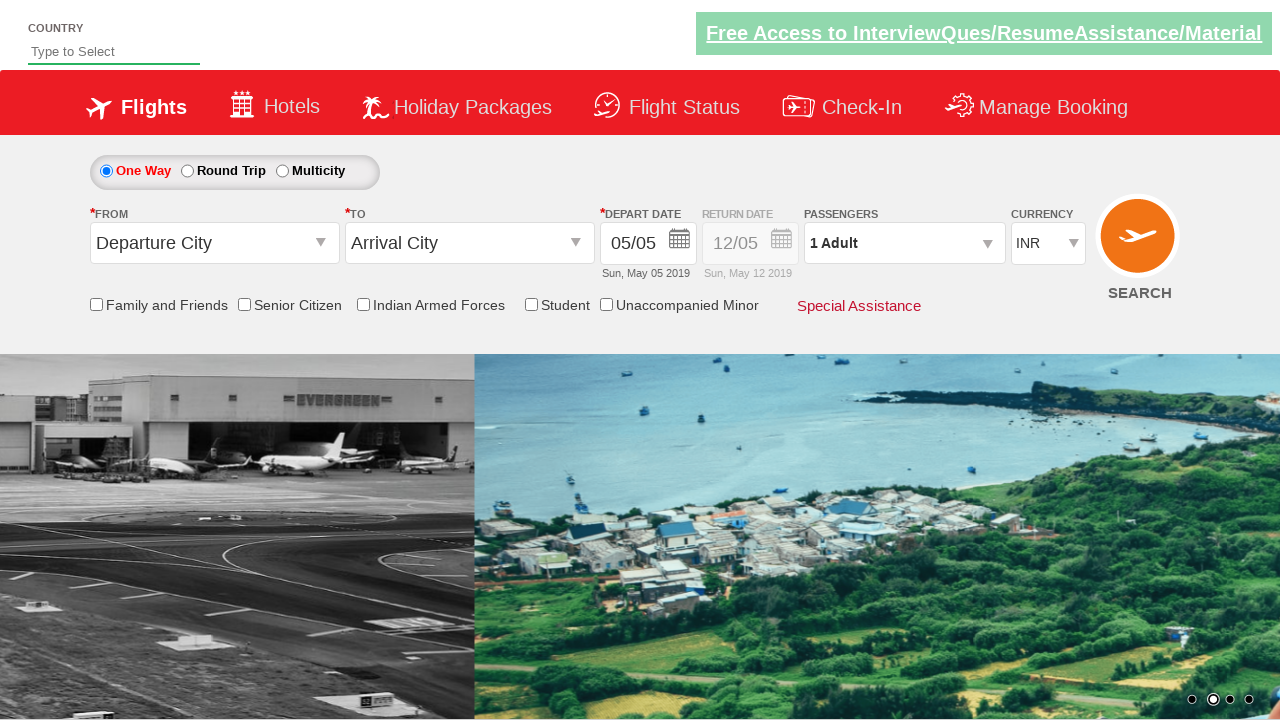

Counted checkboxes on the page - found 6 checkboxes
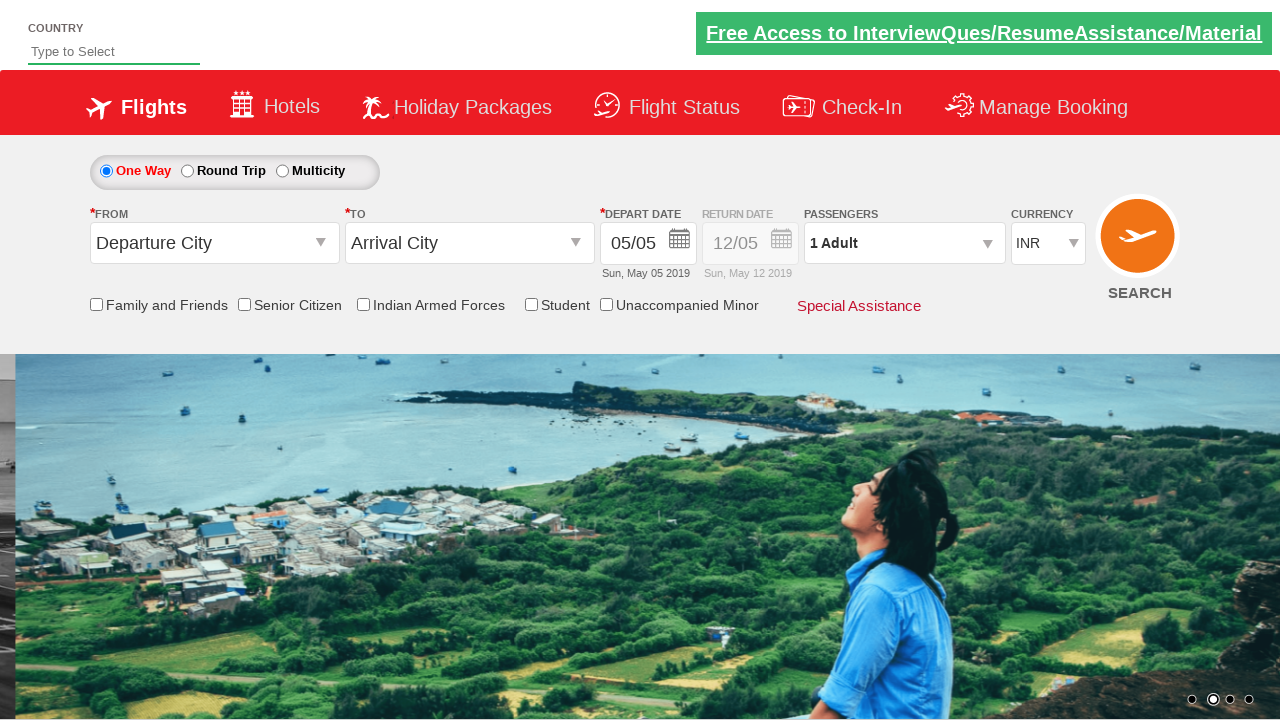

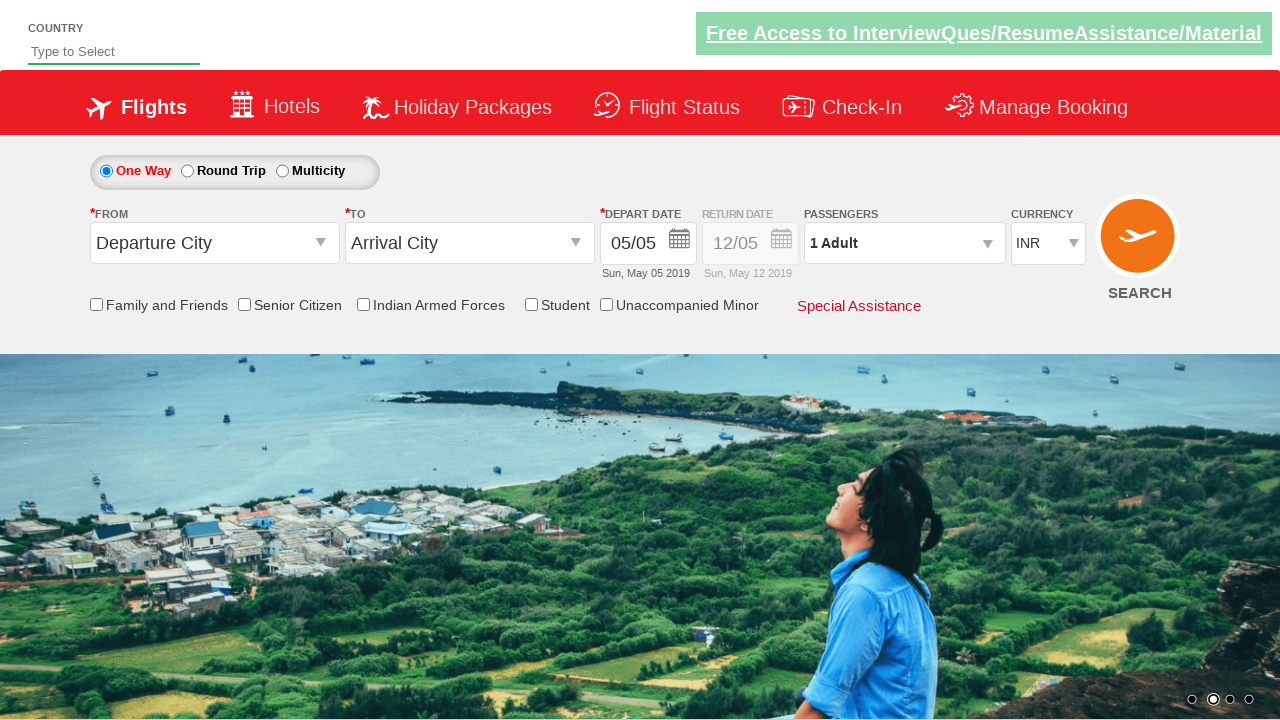